Solves a math captcha by reading a value, calculating the result using a logarithmic formula, entering the answer, selecting checkboxes/radio buttons, and submitting the form

Starting URL: http://suninjuly.github.io/math.html

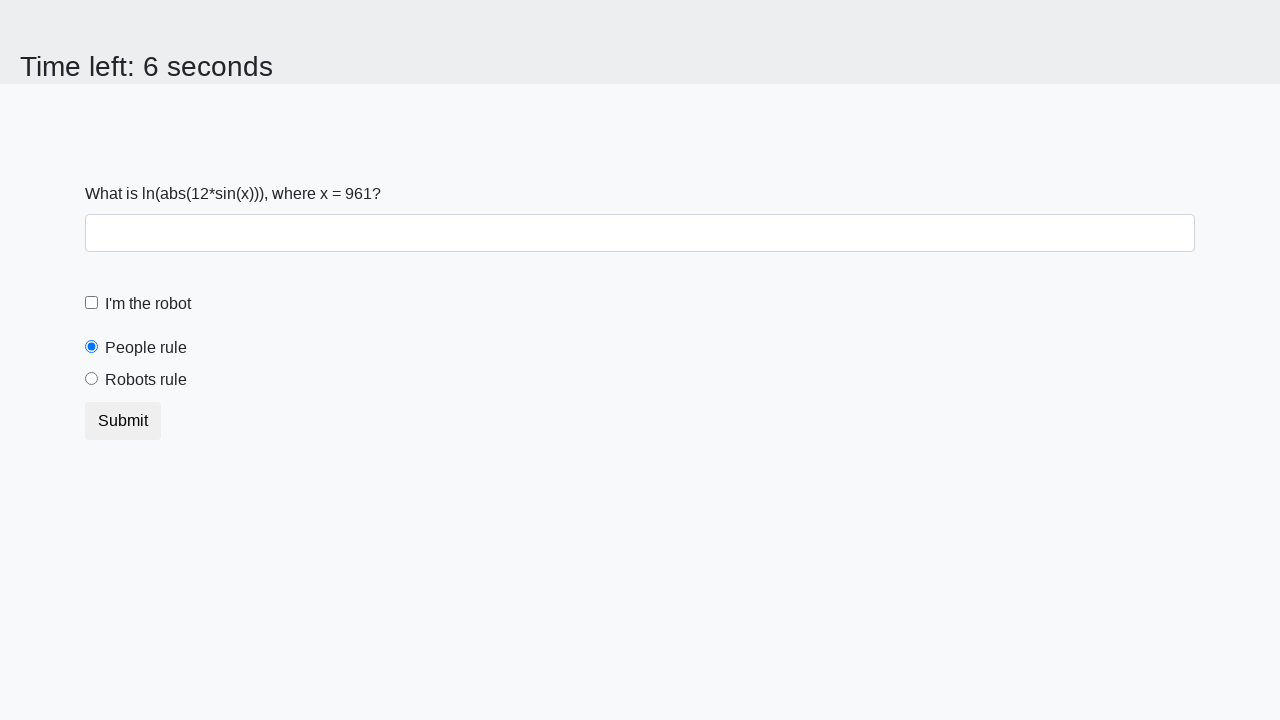

Located the math captcha input value element
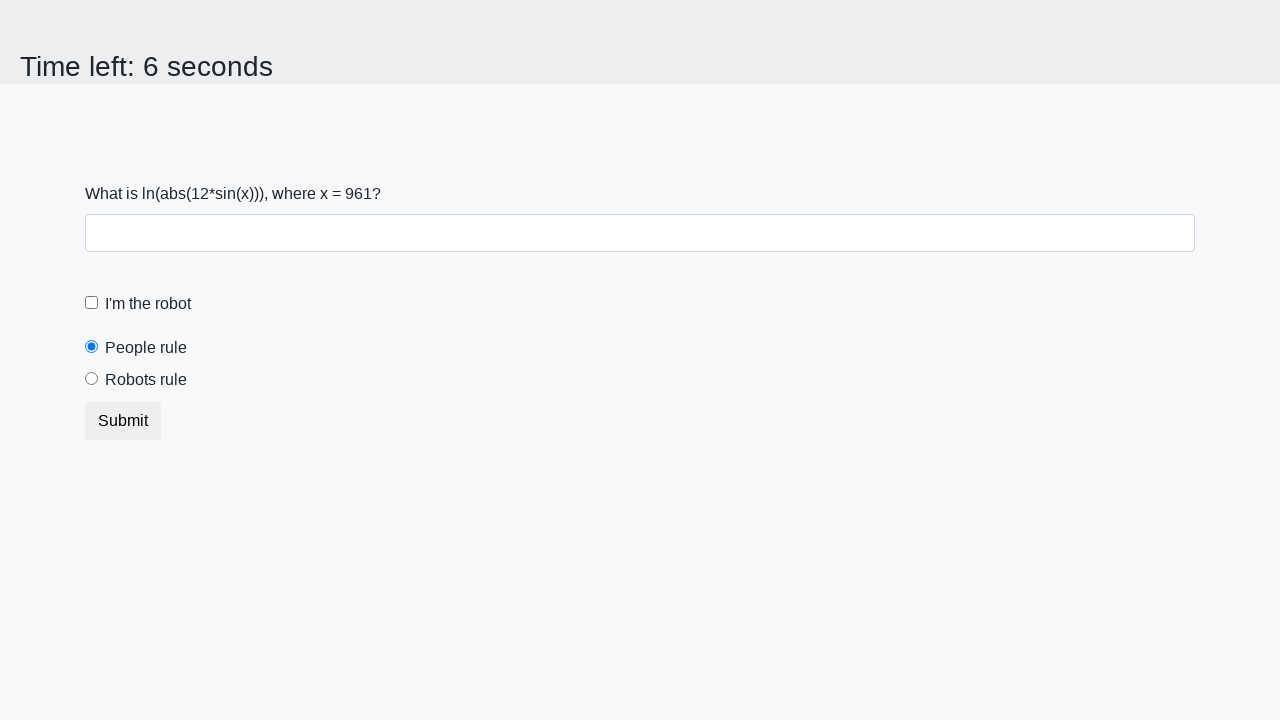

Extracted captcha value: 961
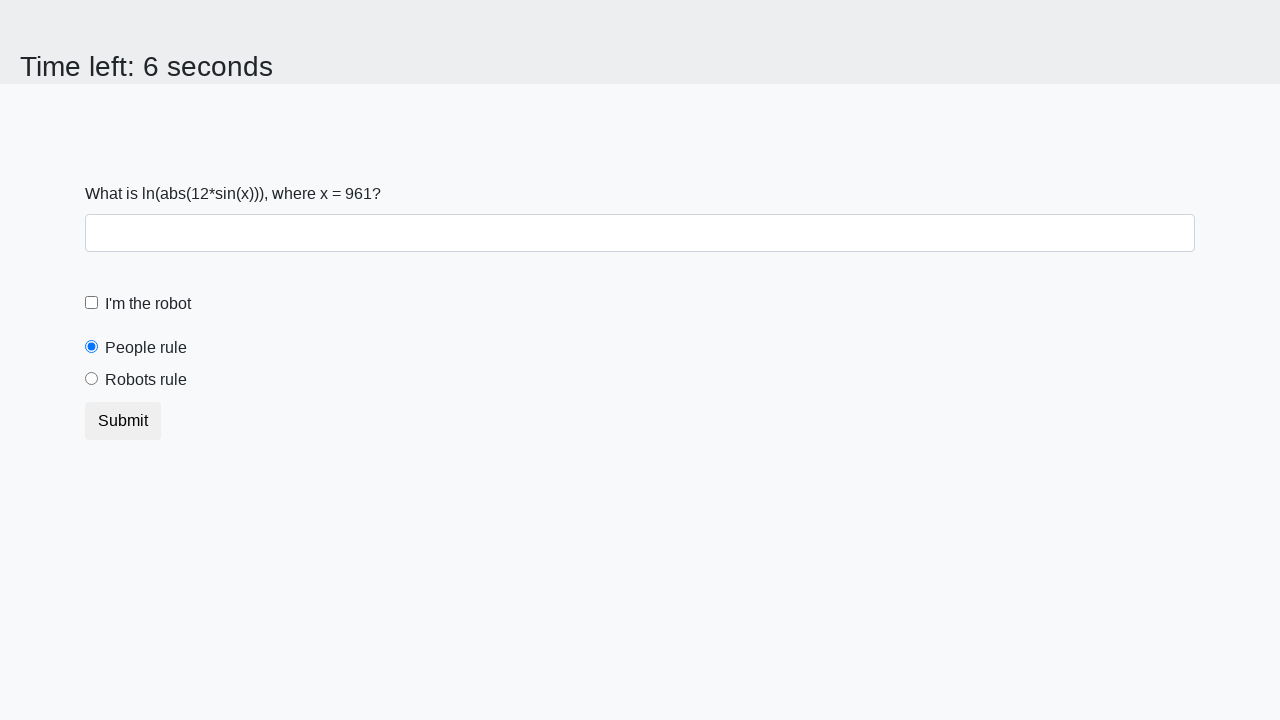

Calculated logarithmic formula result: 1.3502632895157014
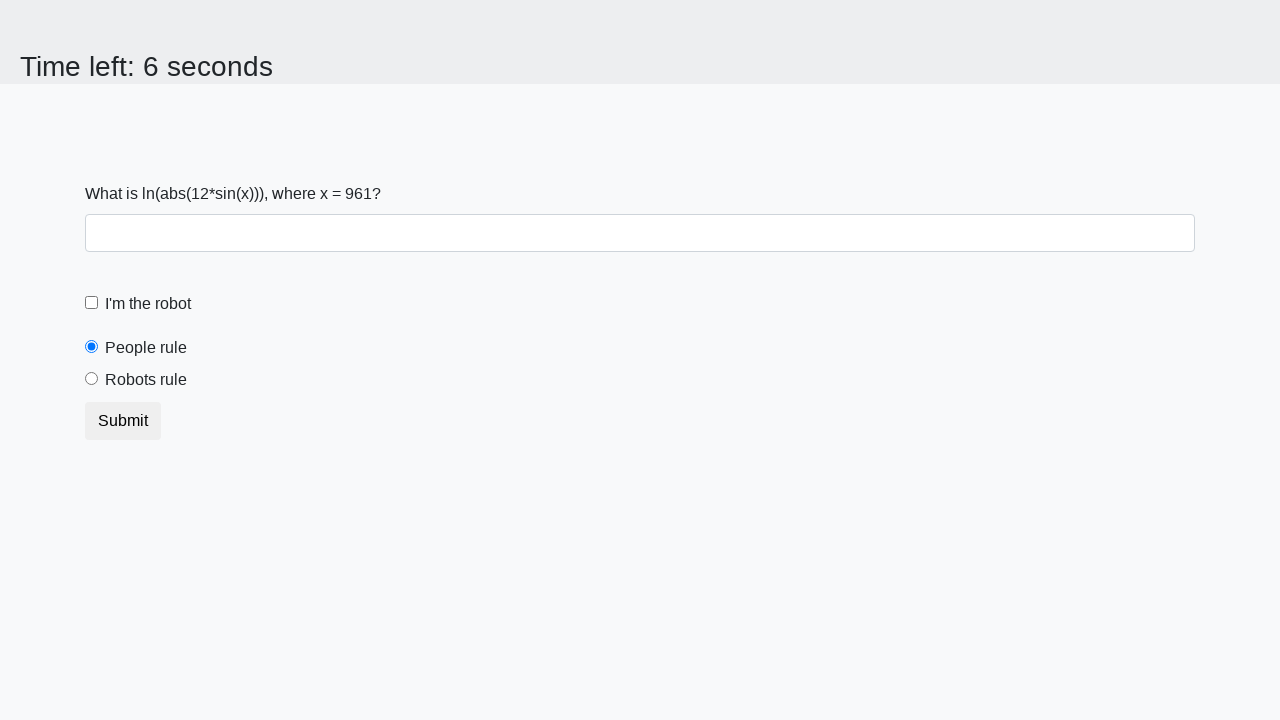

Filled answer field with calculated value: 1.3502632895157014 on xpath=//input[@id='answer']
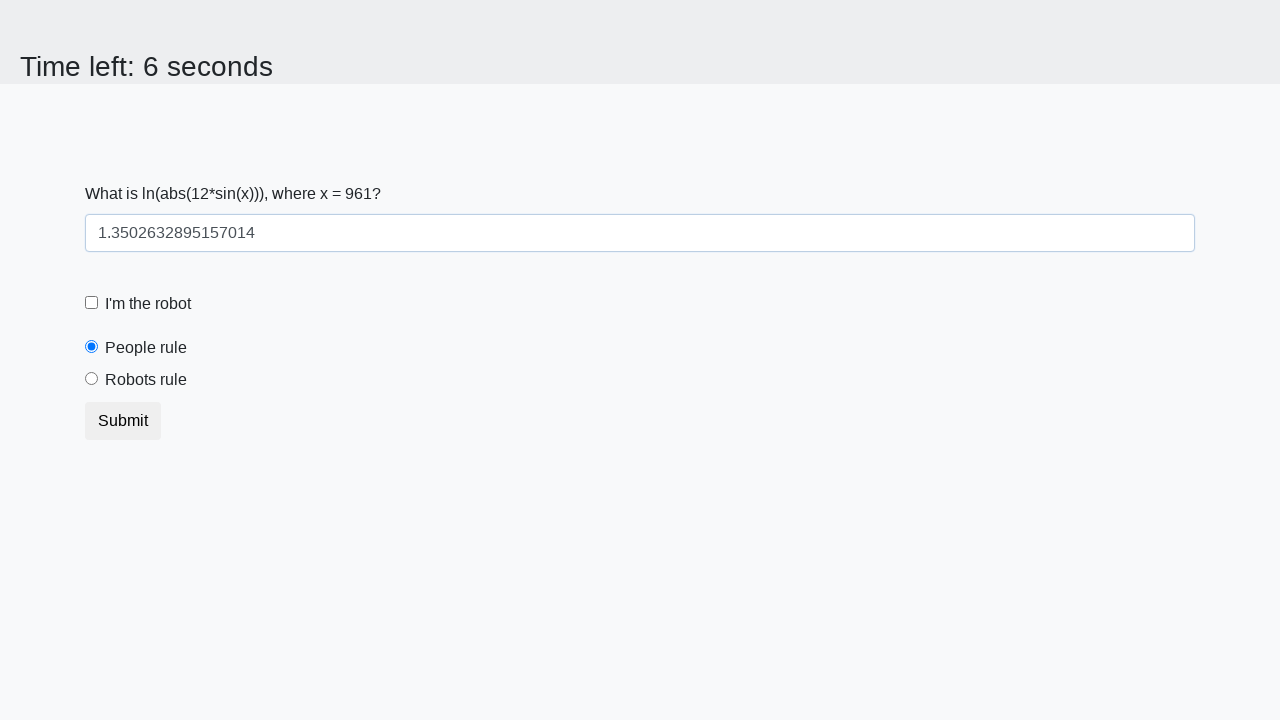

Clicked the robot checkbox at (92, 303) on xpath=//input[@id='robotCheckbox']
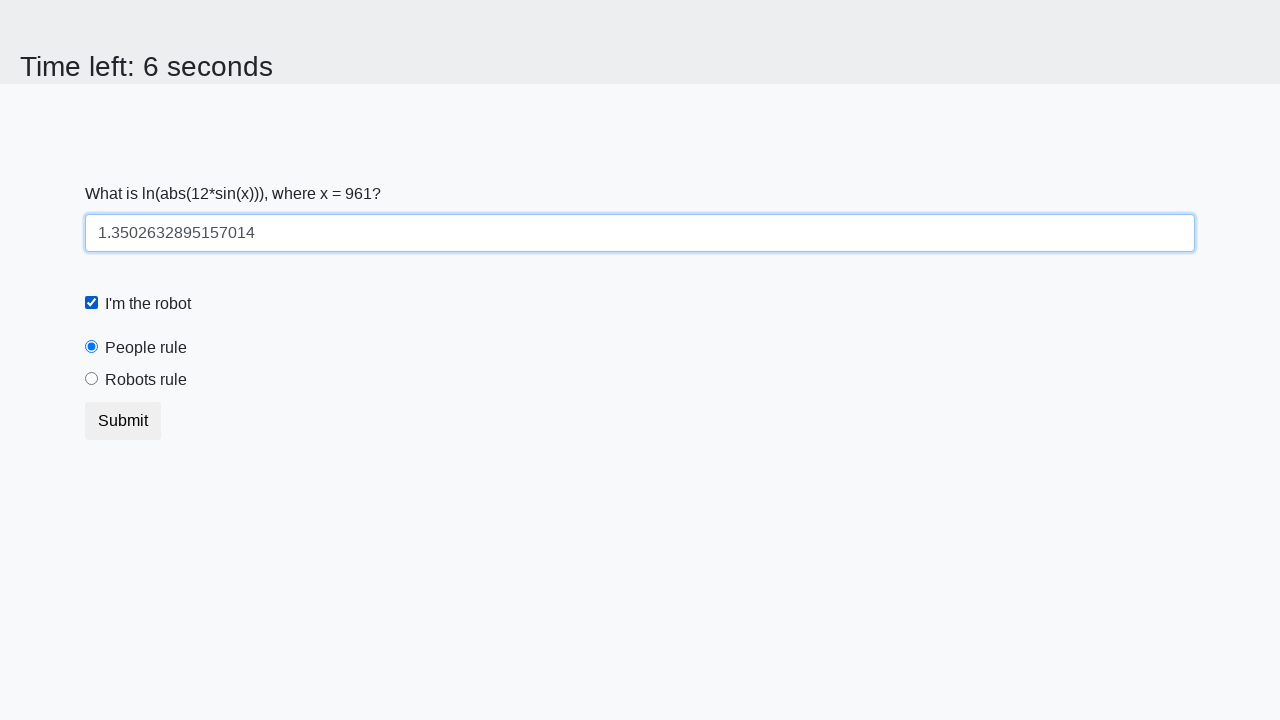

Clicked the robots rule radio button at (92, 379) on xpath=//input[@id='robotsRule']
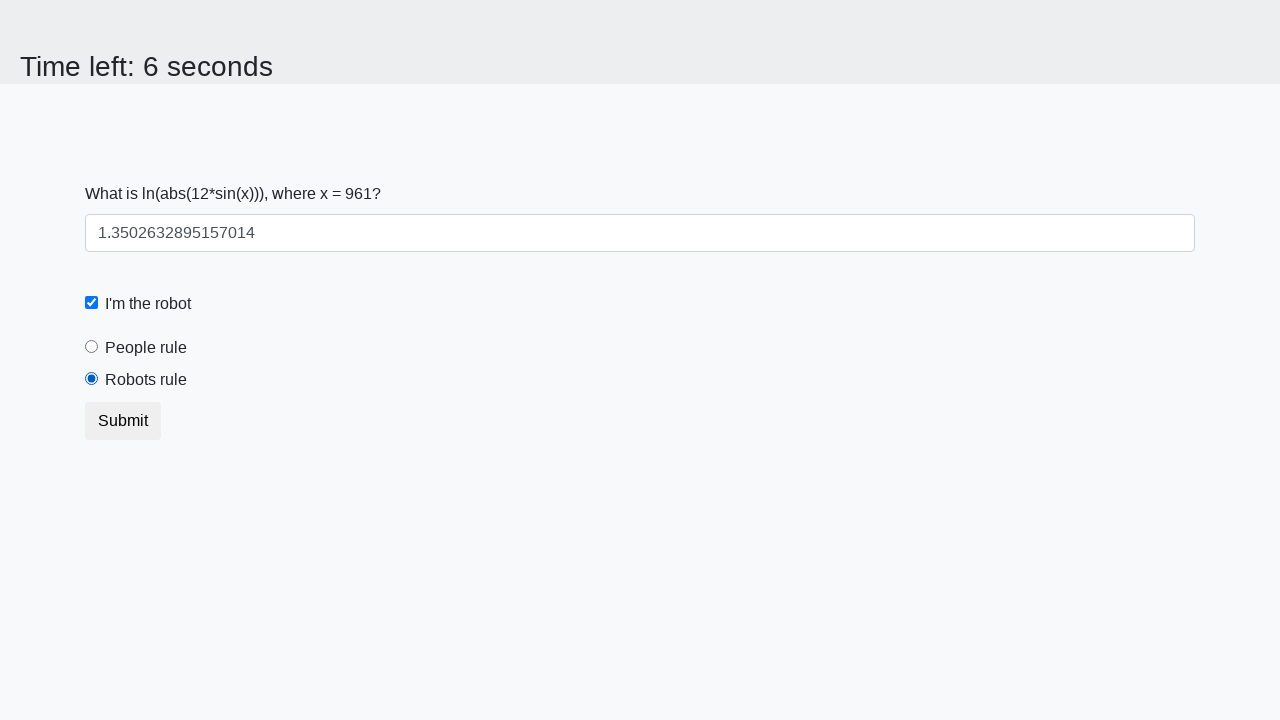

Clicked submit button to submit the form at (123, 421) on xpath=//button[@type='submit']
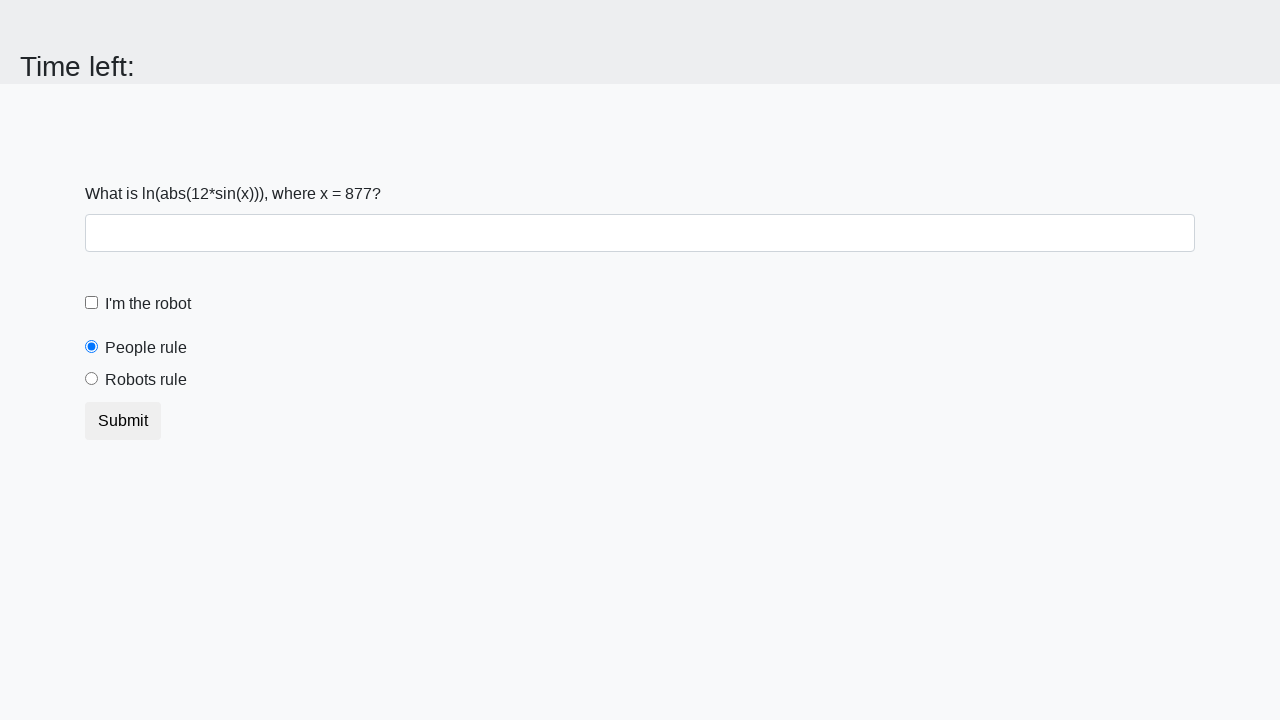

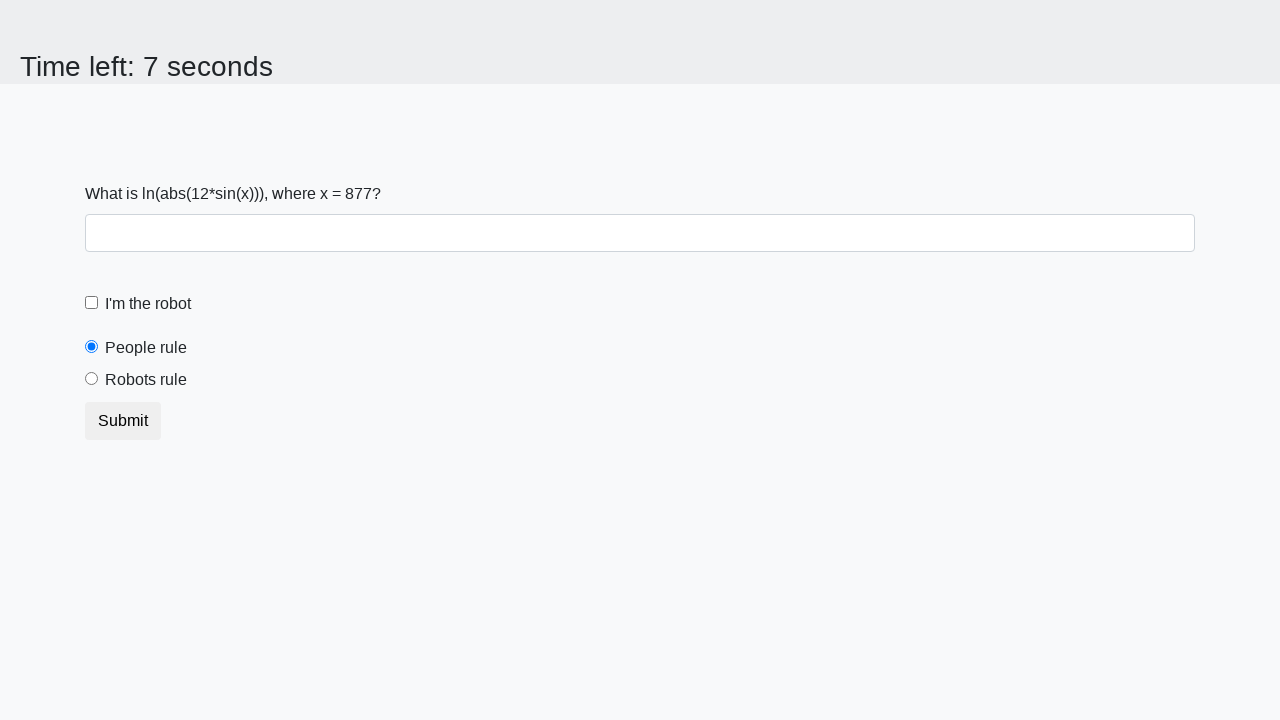